Tests handling of a normal alert box by navigating to the alert page, triggering an alert, and accepting it

Starting URL: https://manojkumar4636.github.io/Selenium_Practice_Hub/home.html

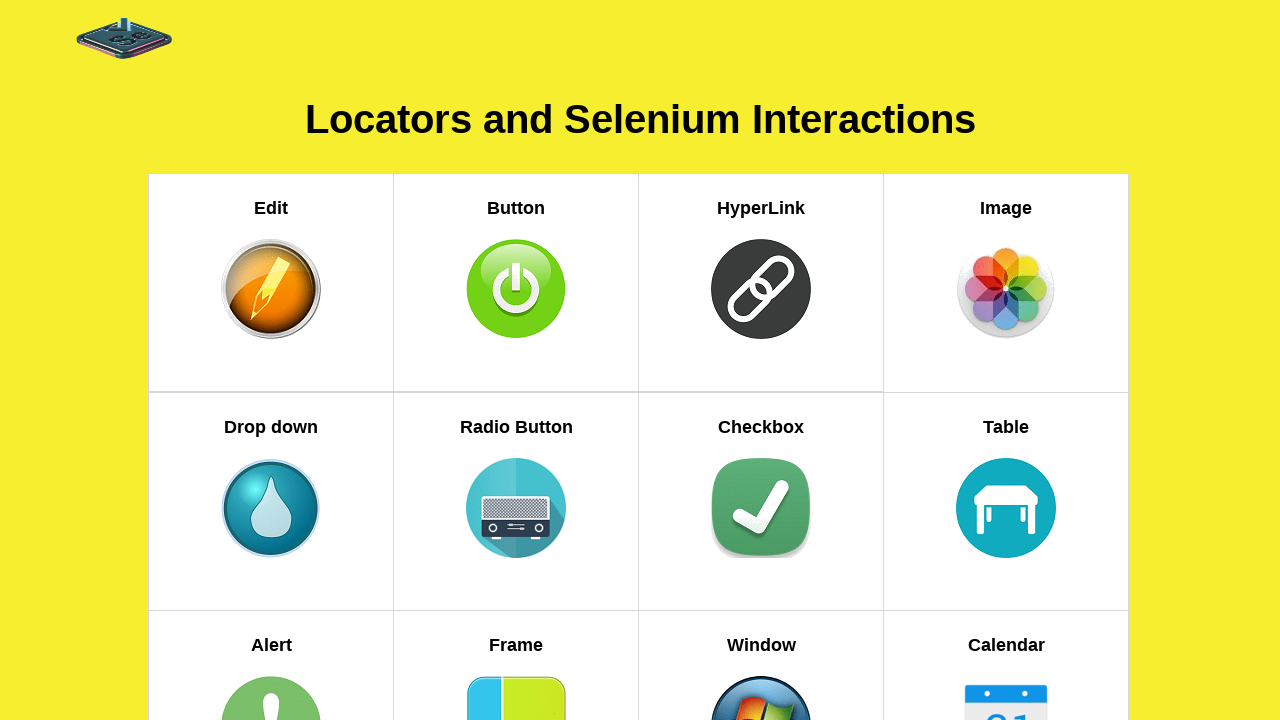

Navigated to the Selenium Practice Hub home page
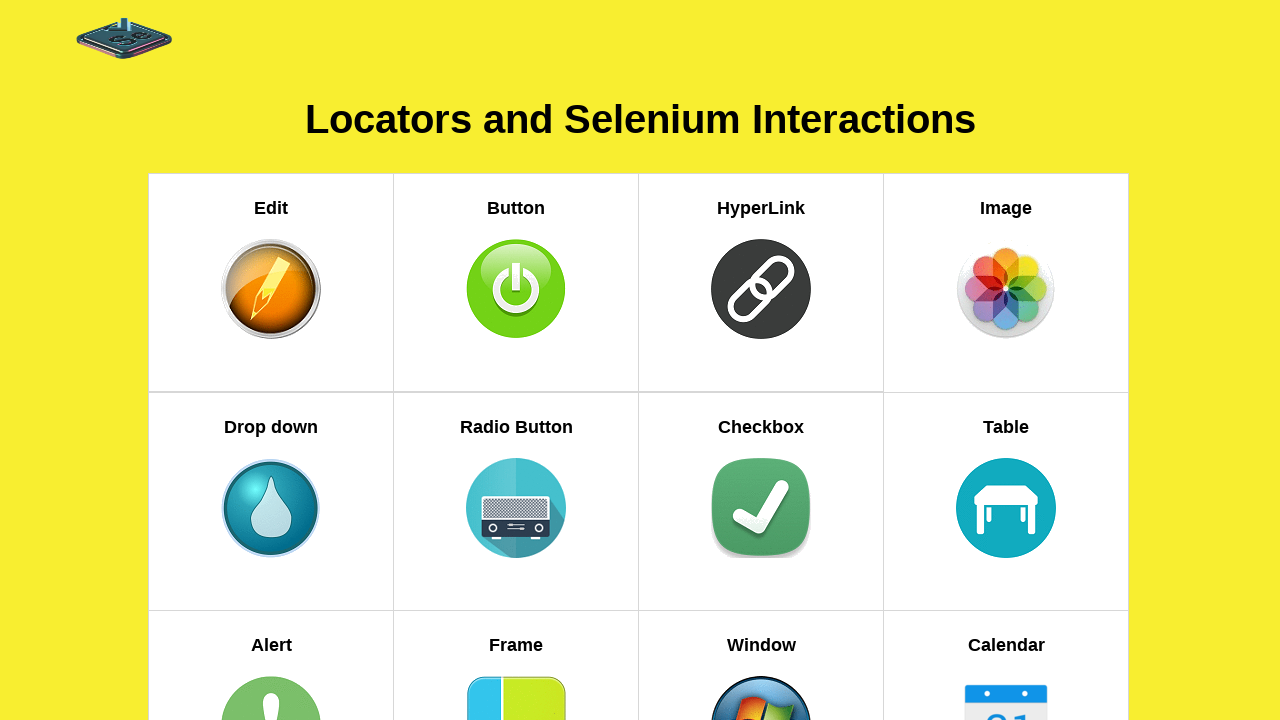

Clicked on the Alert link at (271, 612) on xpath=//h5[text()='Alert']//parent::a
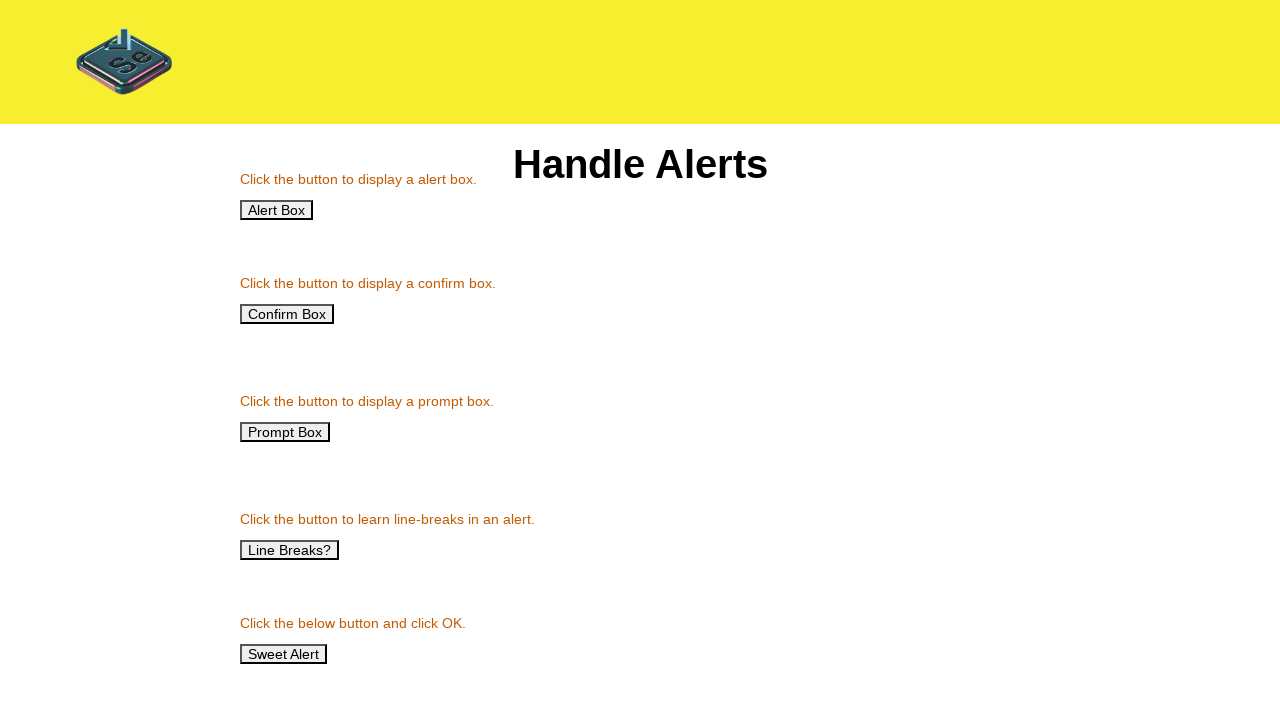

Clicked button to trigger normal alert at (276, 210) on xpath=//button[@onClick='normalAlert()']
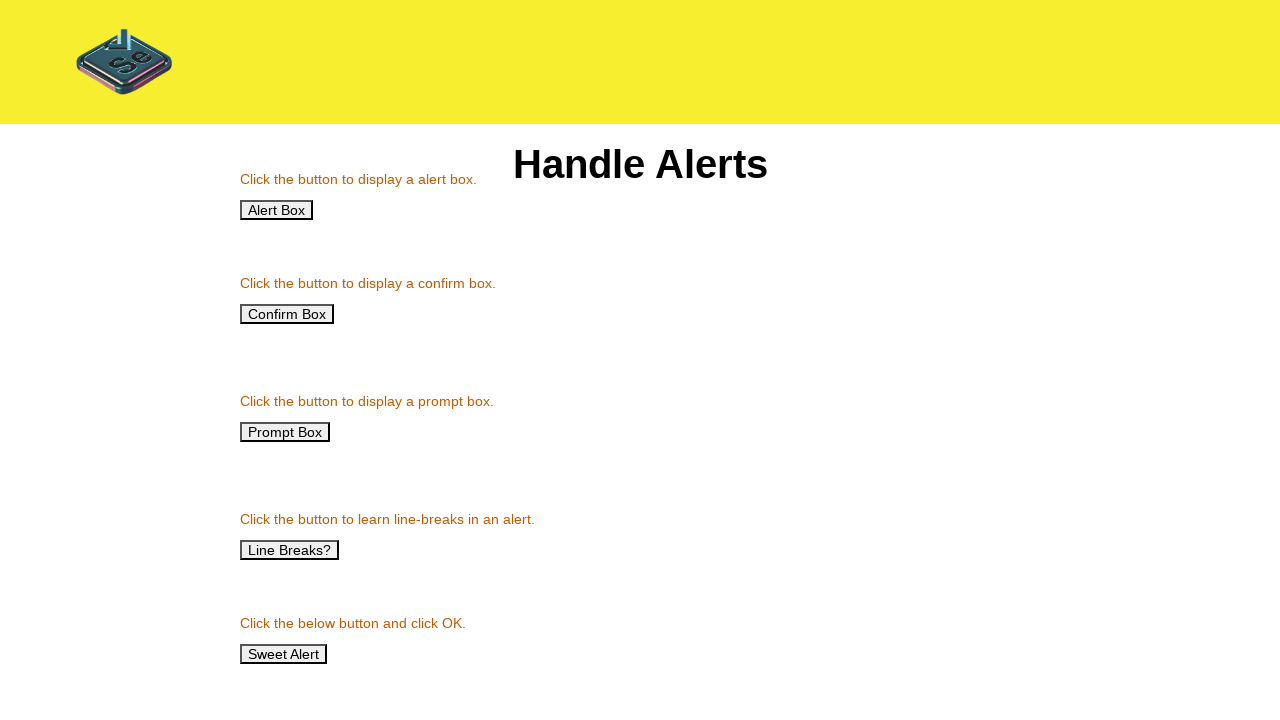

Alert dialog accepted
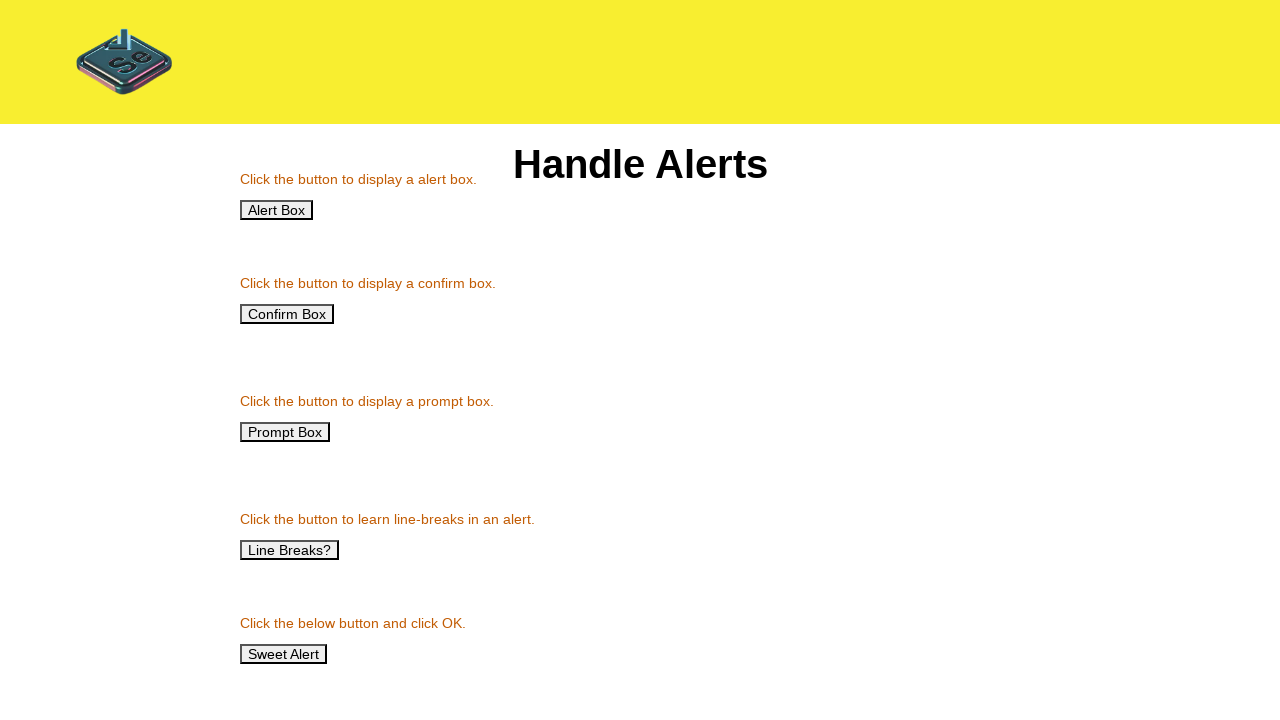

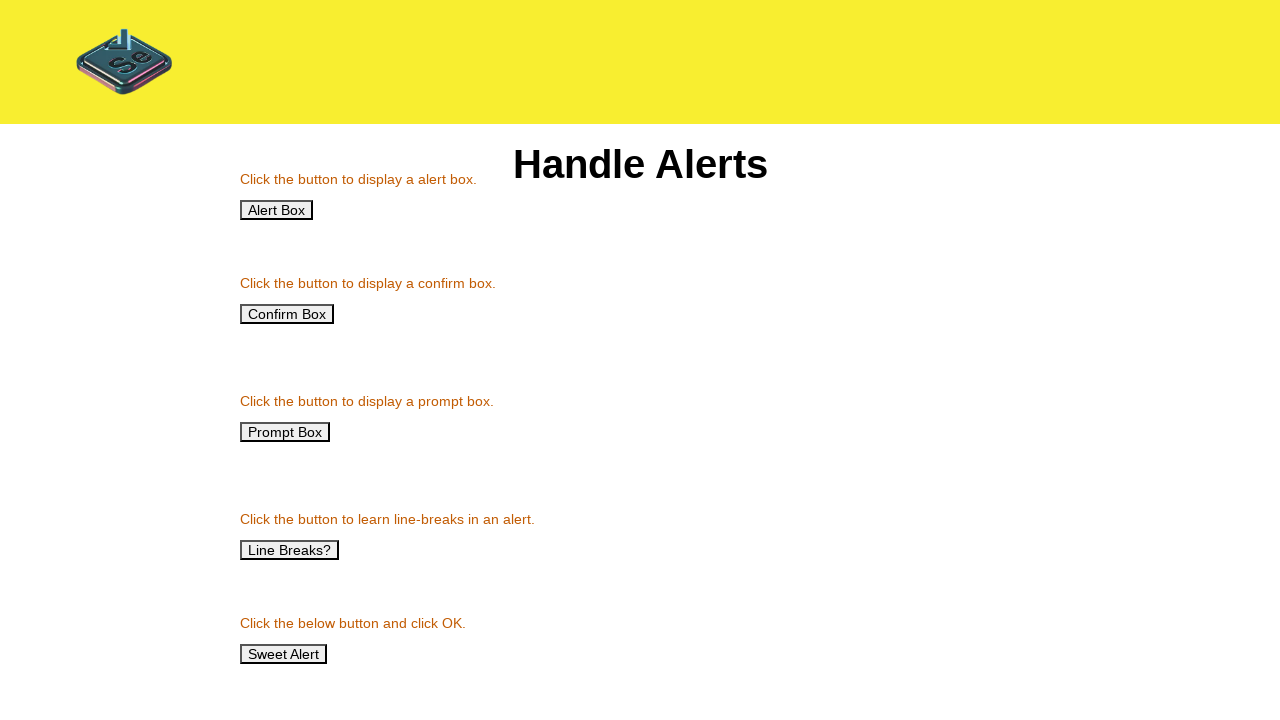